Tests complex XPath navigation by finding a specific email in a table and clicking the edit link in the same row

Starting URL: http://the-internet.herokuapp.com/tables

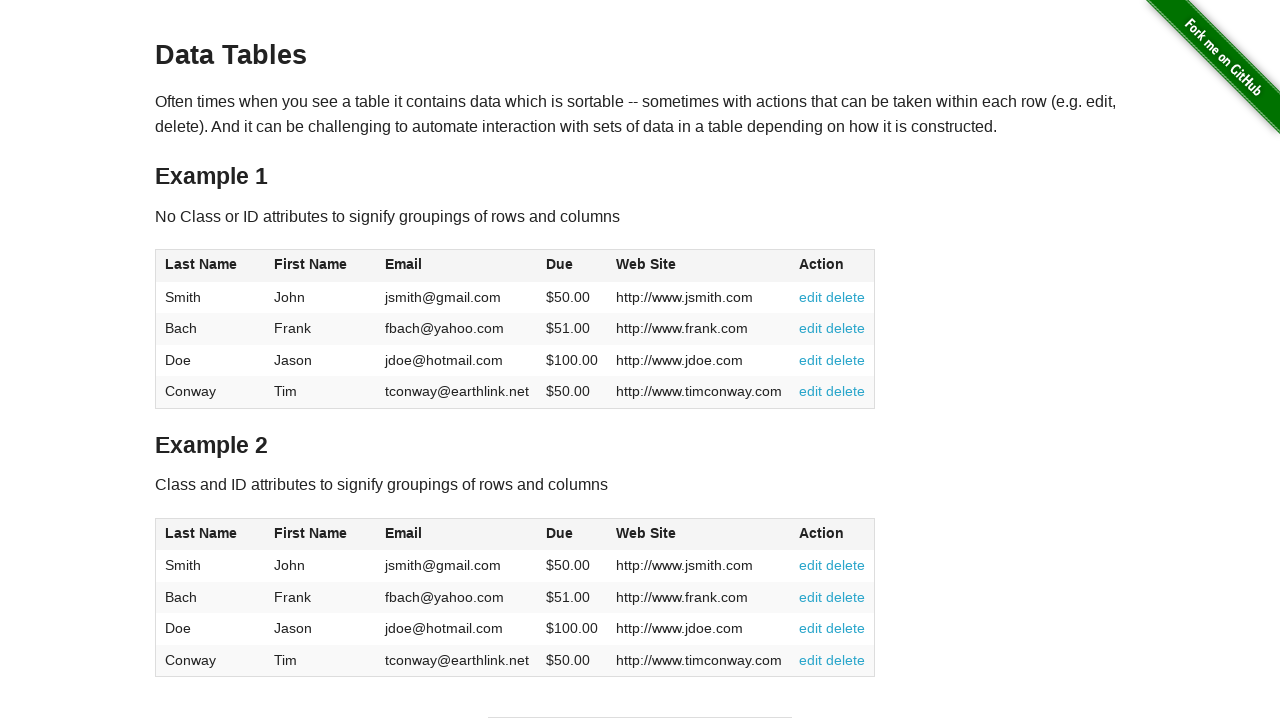

Navigated to the-internet.herokuapp.com/tables
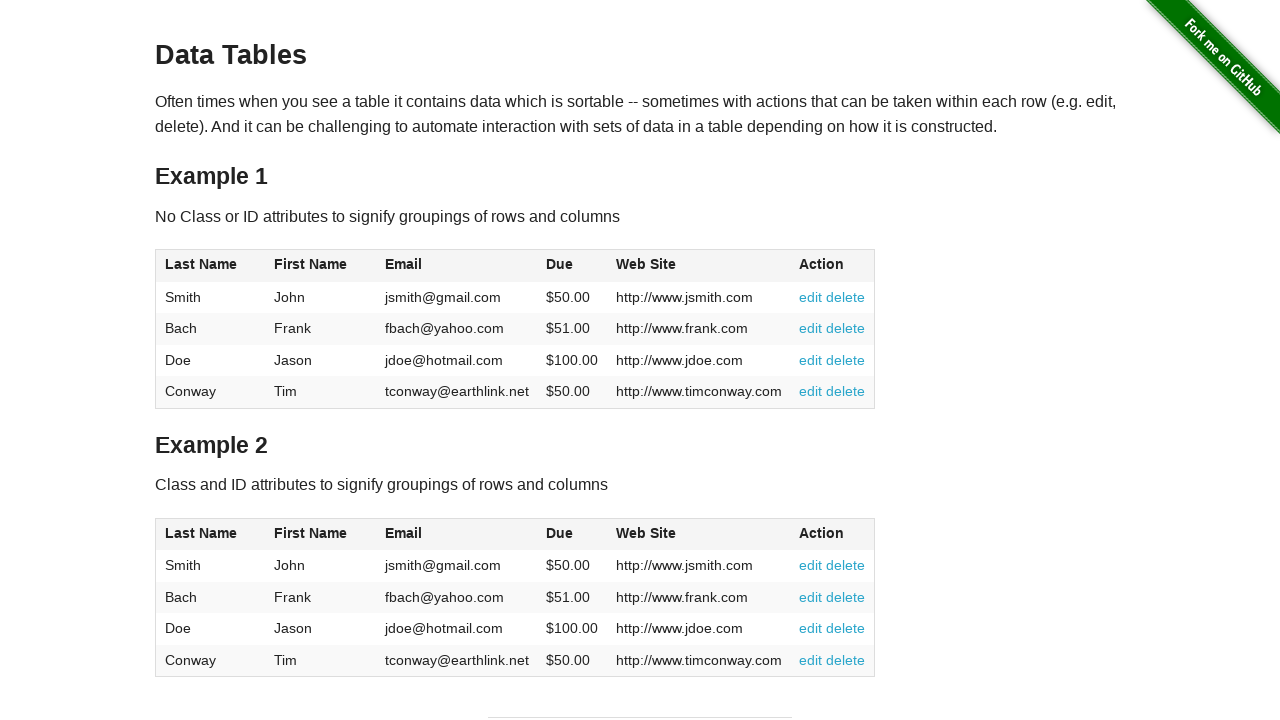

Found email 'tconway@earthlink.net' in table and clicked edit link in same row using complex XPath navigation at (811, 660) on xpath=//*[@id='table2']/tbody/tr/td[contains(@class,'email') and text()='tconway
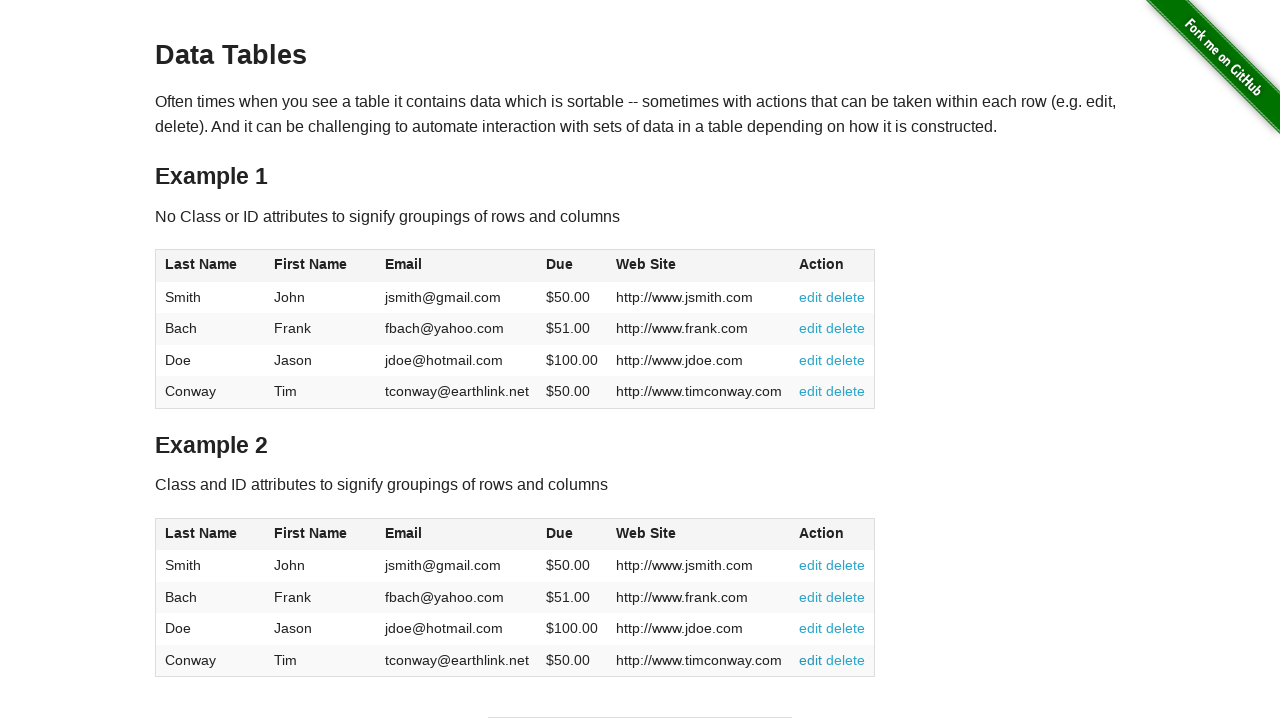

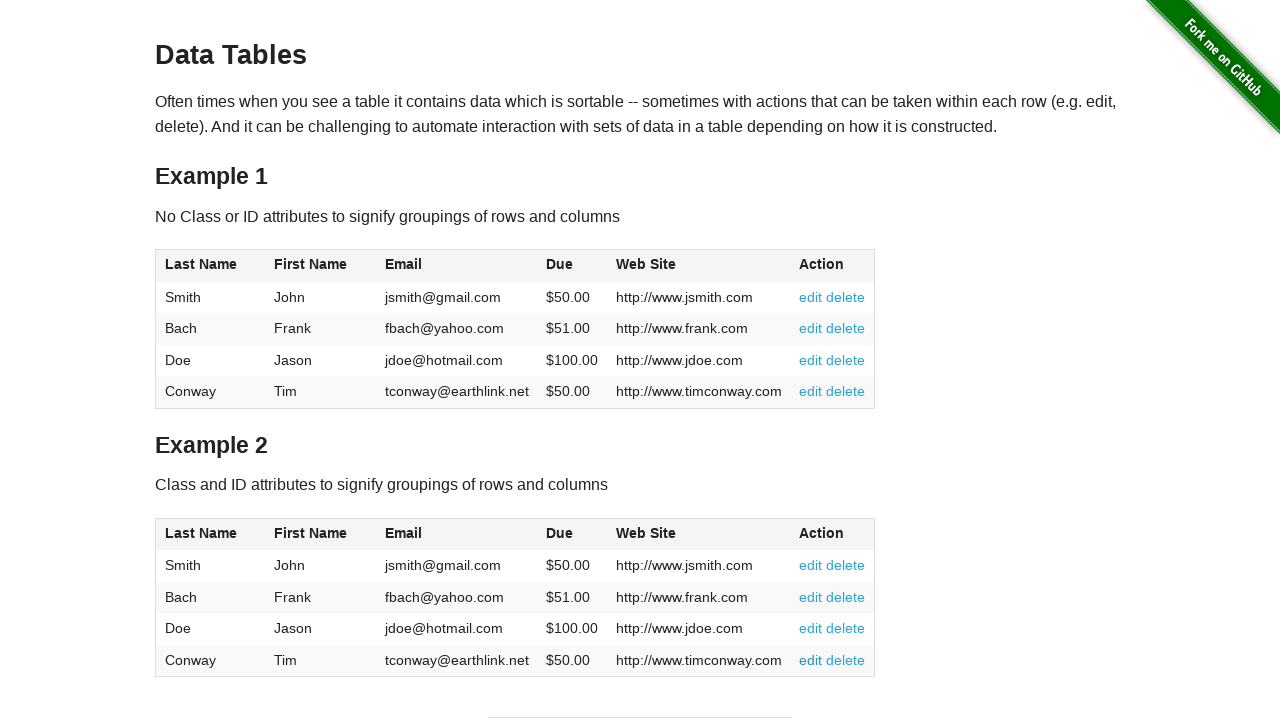